Tests a form submission workflow by clicking a specific link and filling out a registration form with personal information

Starting URL: http://suninjuly.github.io/find_link_text

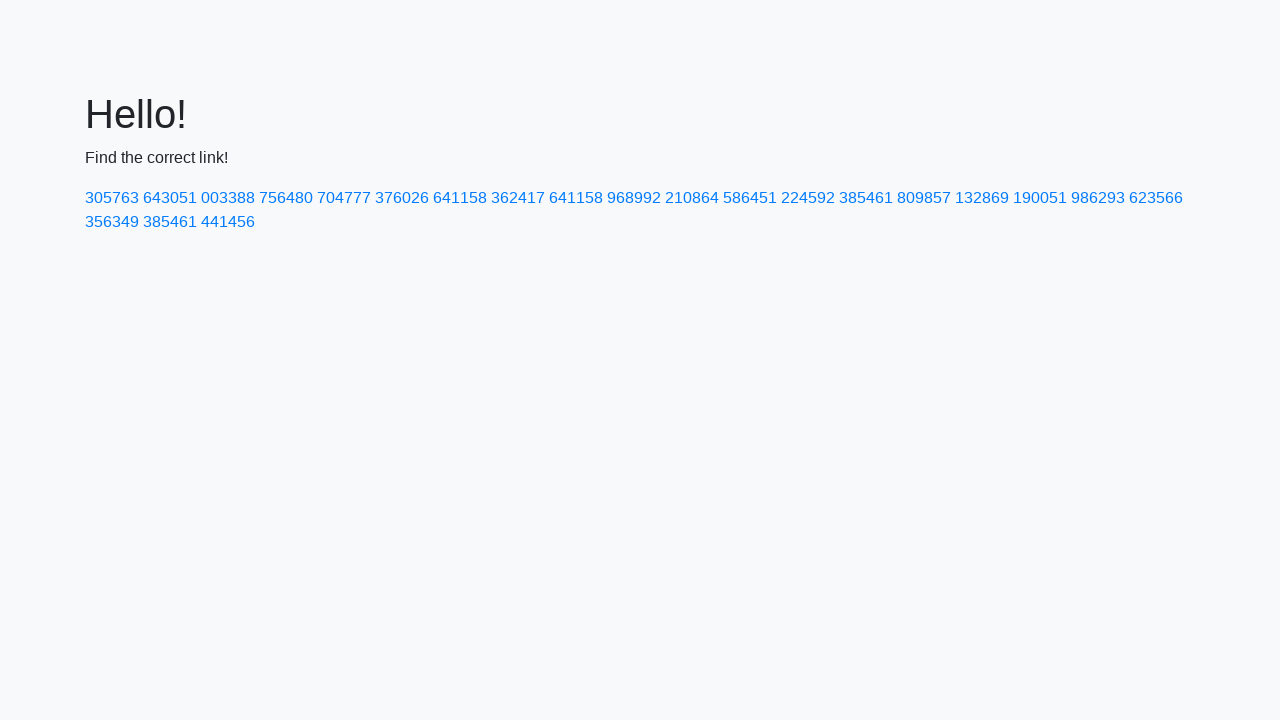

Clicked link with text '224592' to navigate to registration form at (808, 198) on a:has-text('224592')
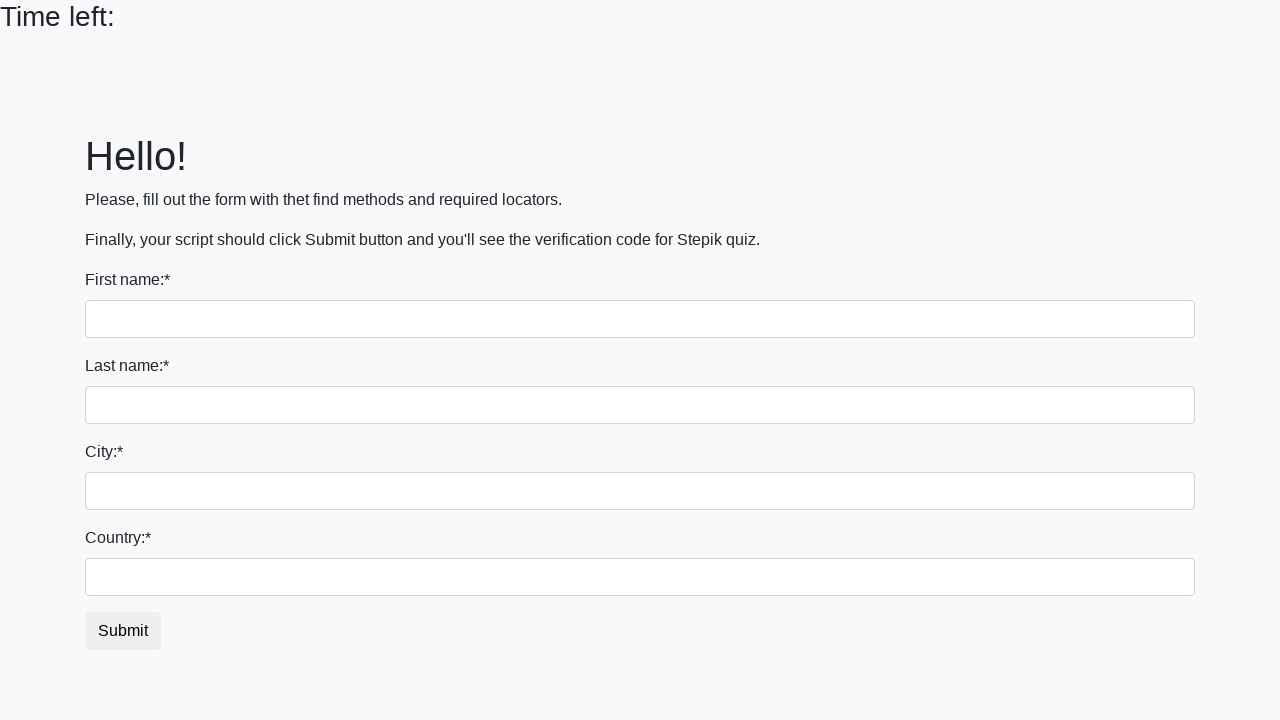

Filled in first name field with 'Ivan' on input[name='first_name']
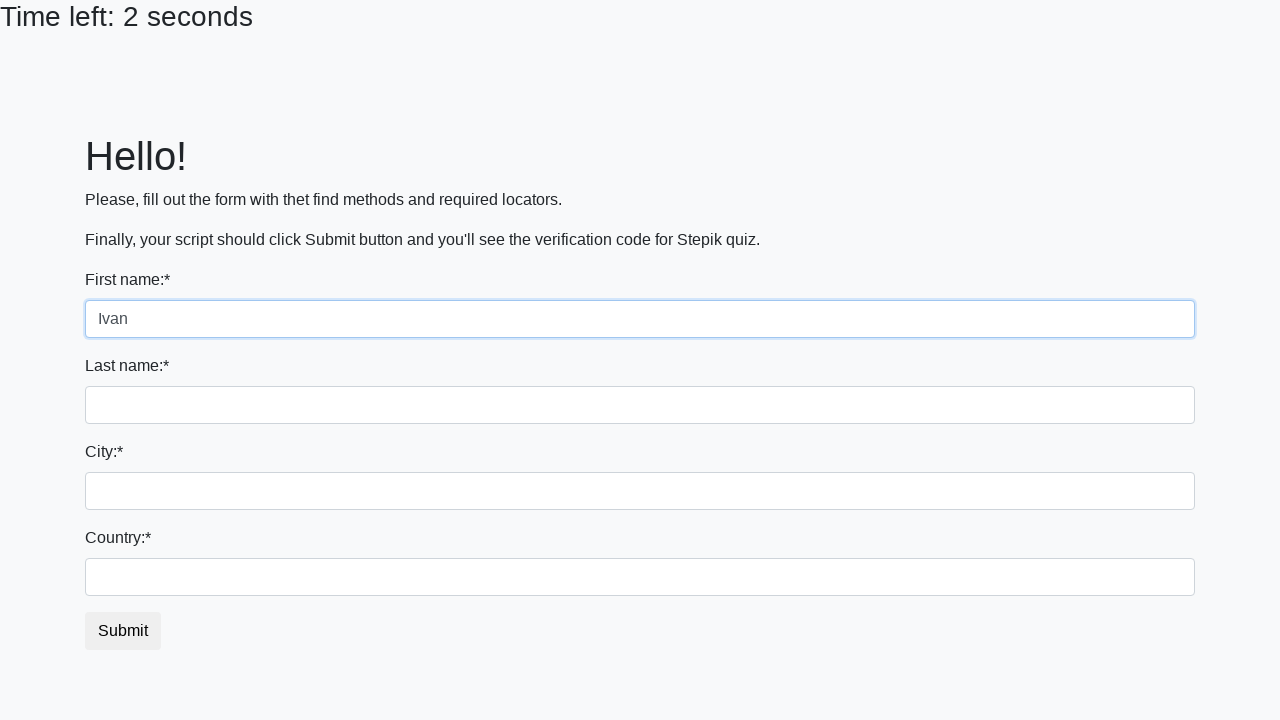

Filled in last name field with 'Petrov' on input[name='last_name']
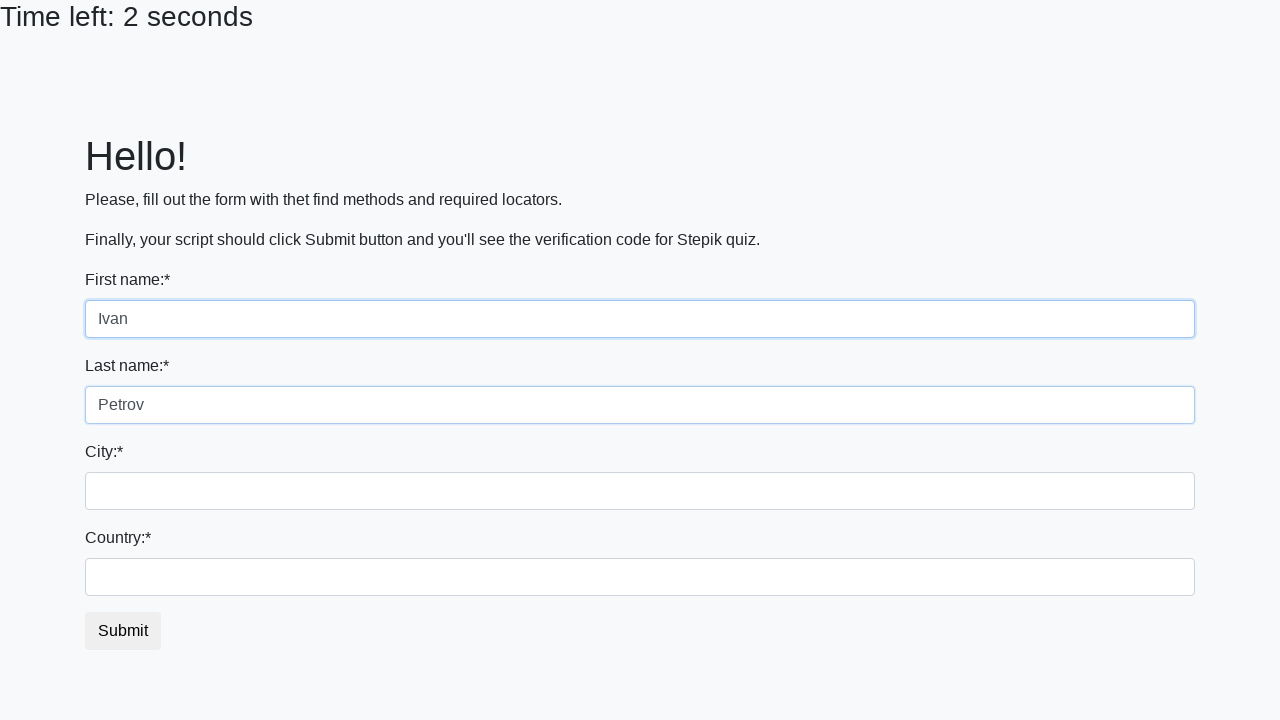

Filled in city field with 'Kharkiv' on .form-control.city
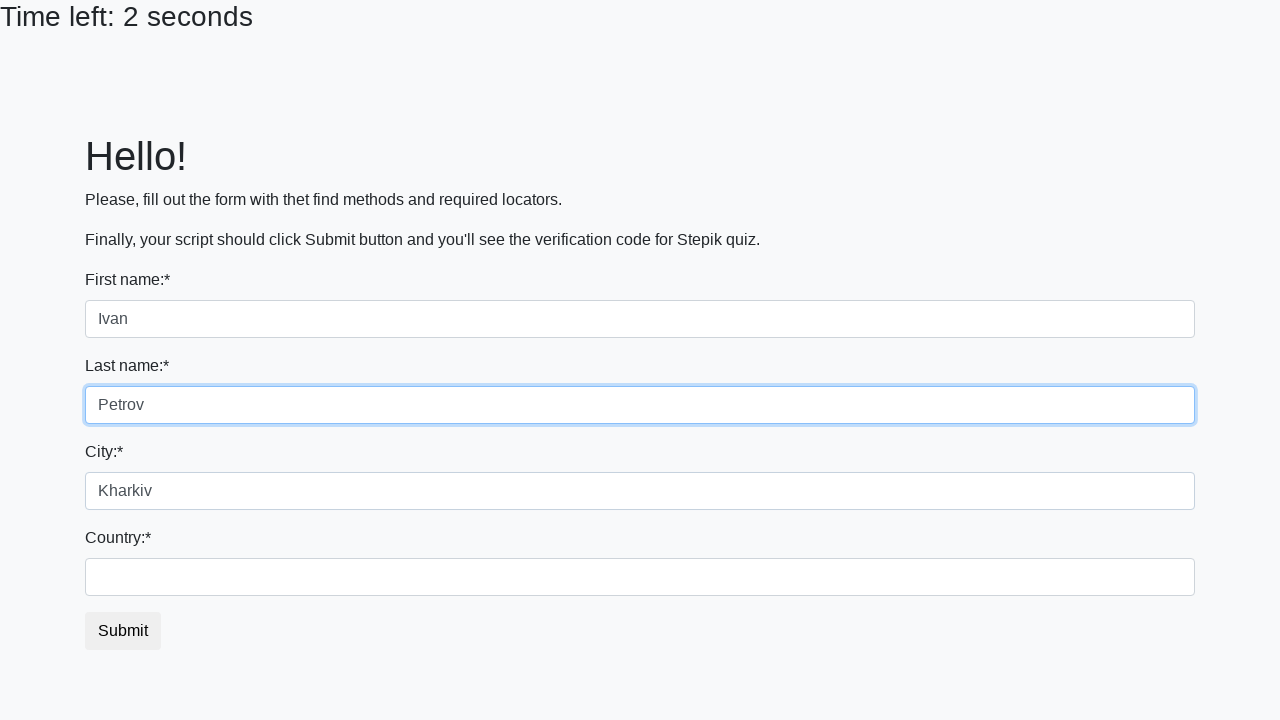

Filled in country field with 'Ukraine' on #country
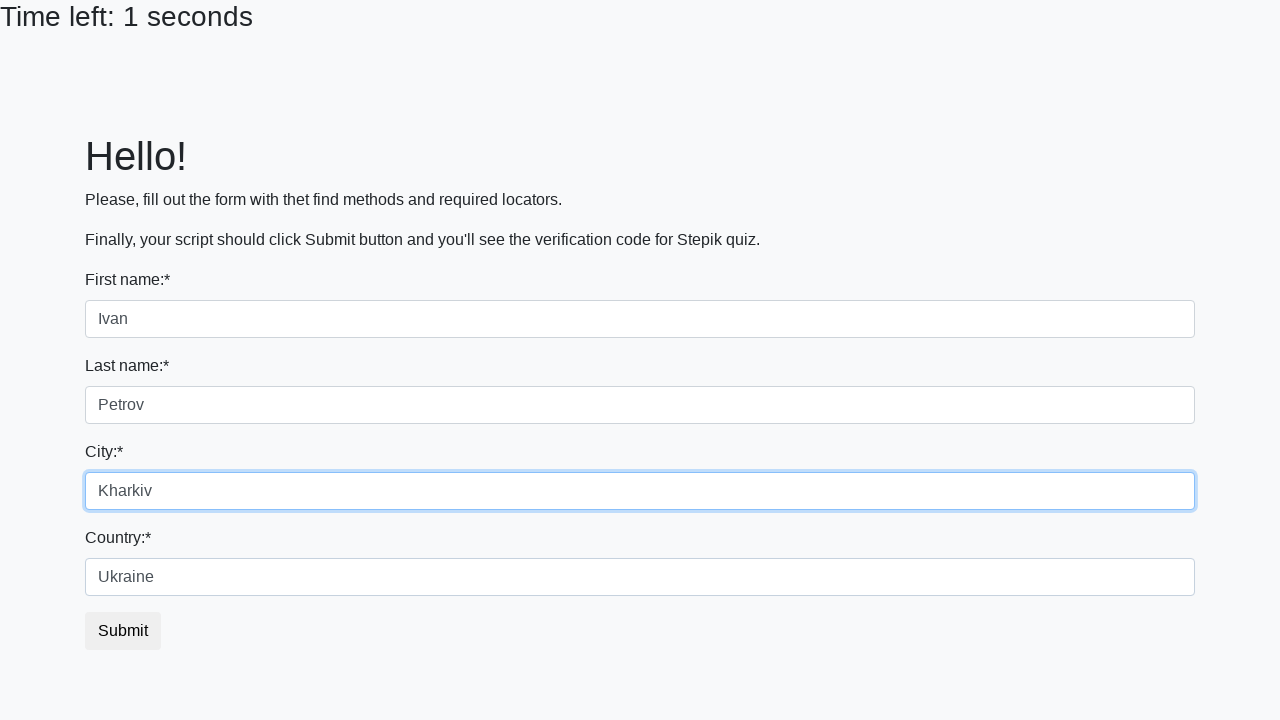

Clicked submit button to submit registration form at (123, 631) on .btn.btn-default
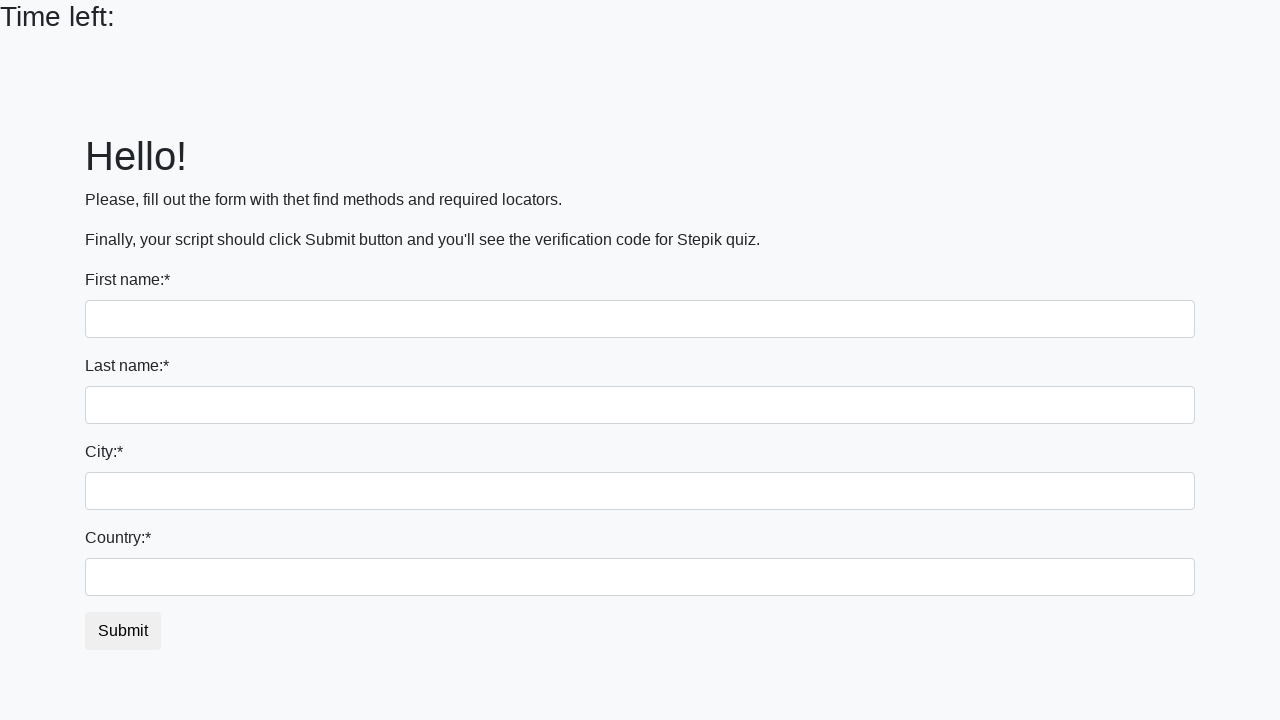

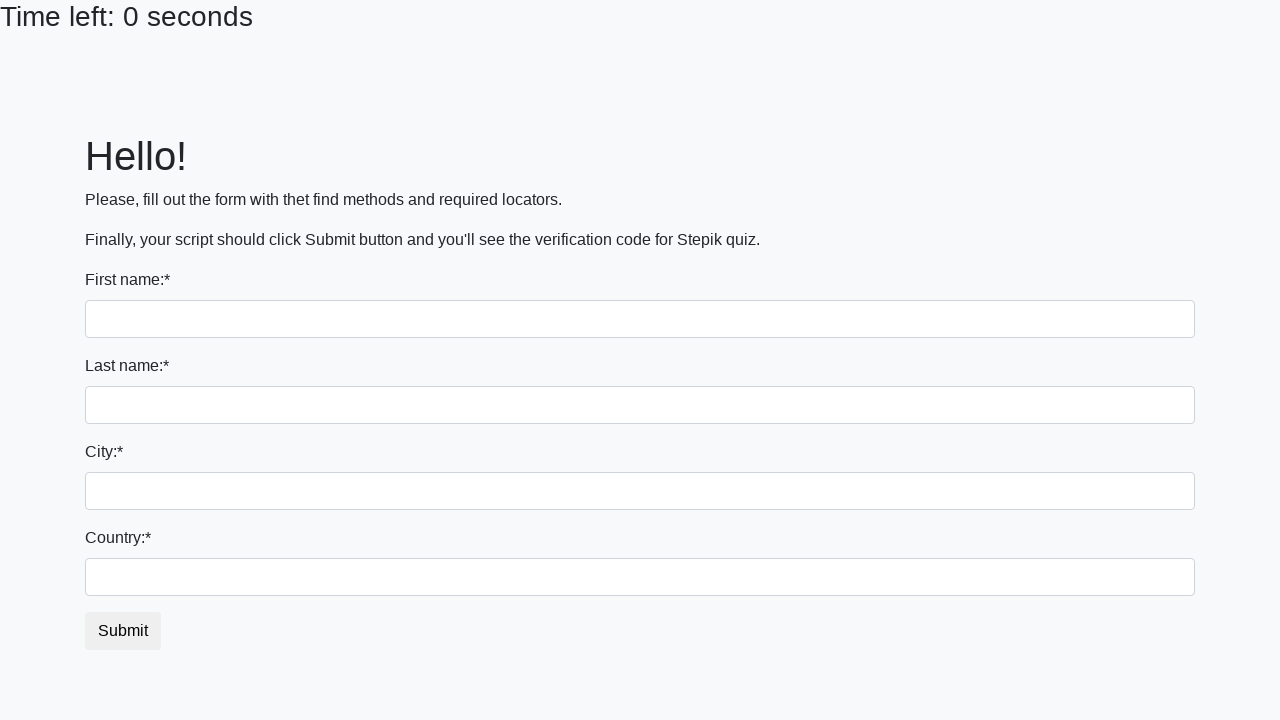